Tests login validation for a locked-out user by attempting to log in and verifying the appropriate error message is displayed

Starting URL: https://www.saucedemo.com/

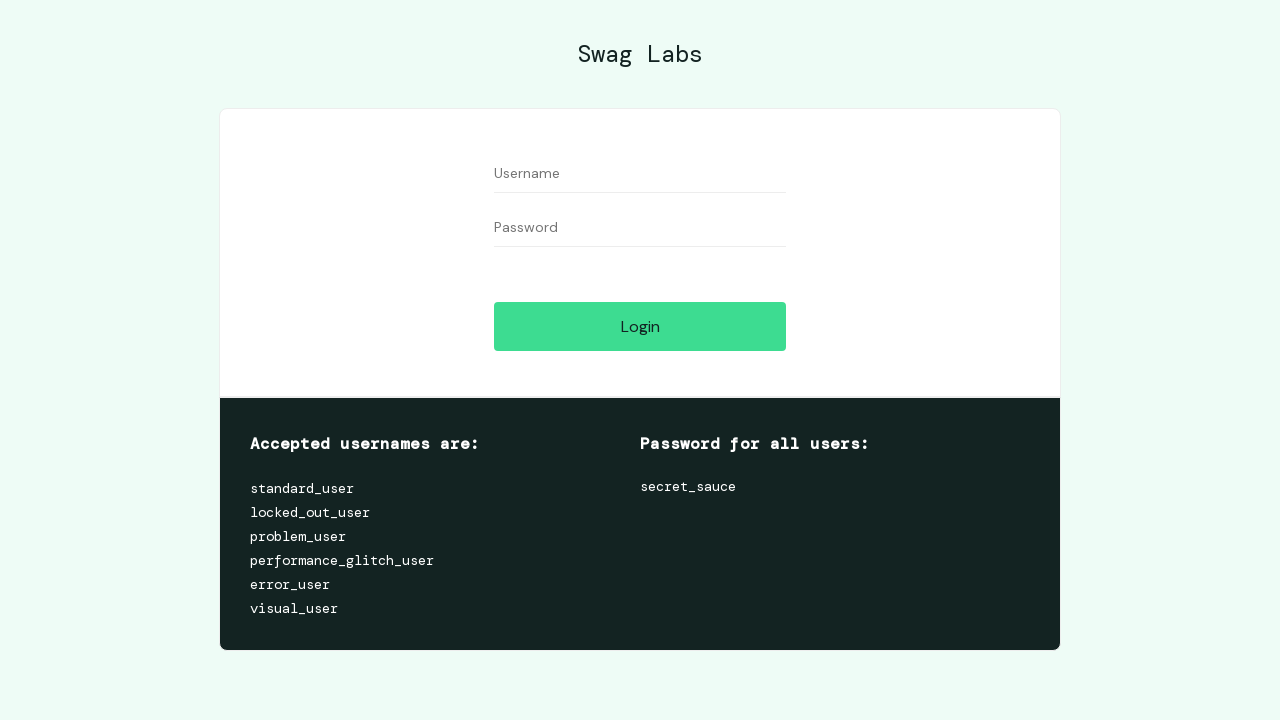

Filled username field with 'locked_out_user' on input[id="user-name"]
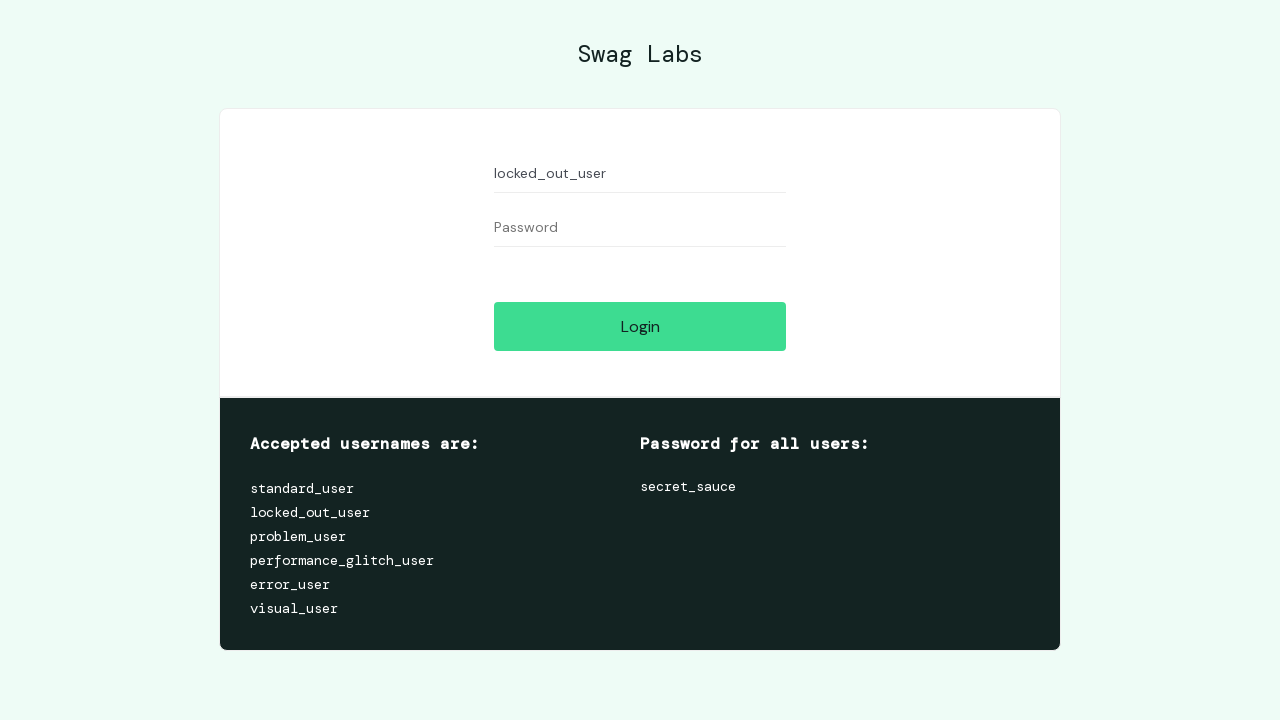

Filled password field with 'secret_sauce' on input[id="password"]
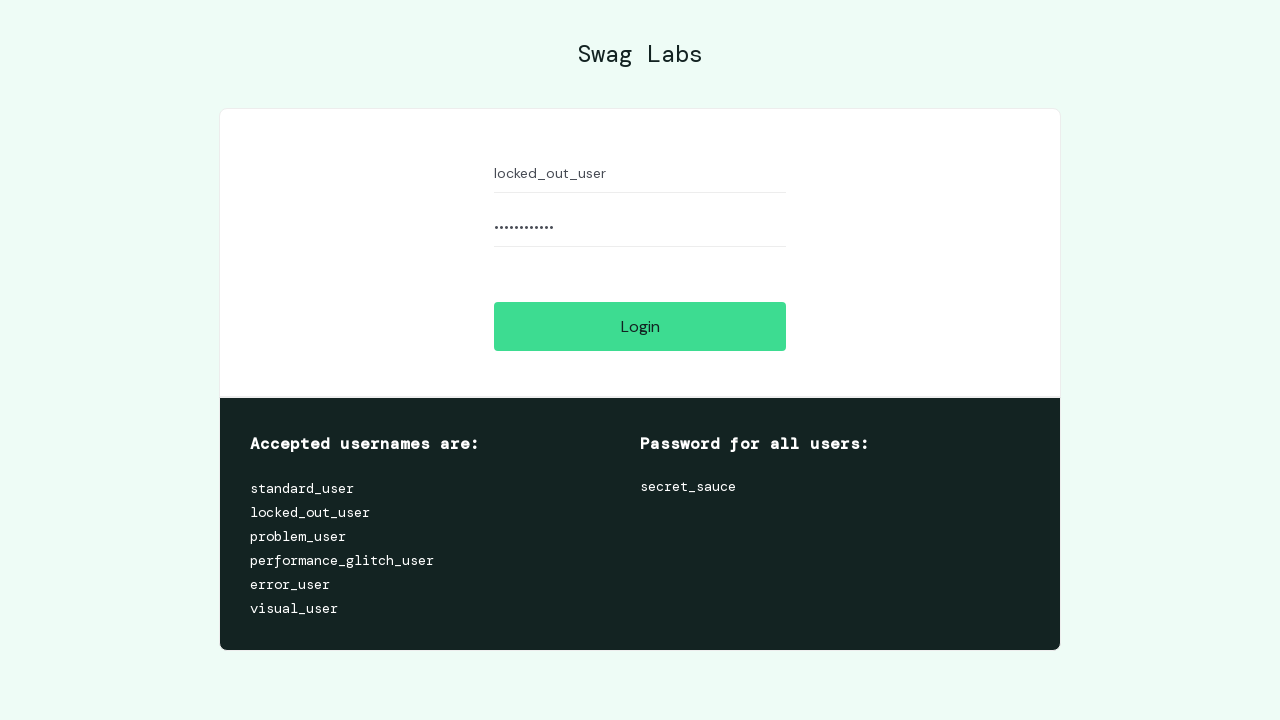

Clicked login button to attempt authentication at (640, 326) on input[type="submit"]
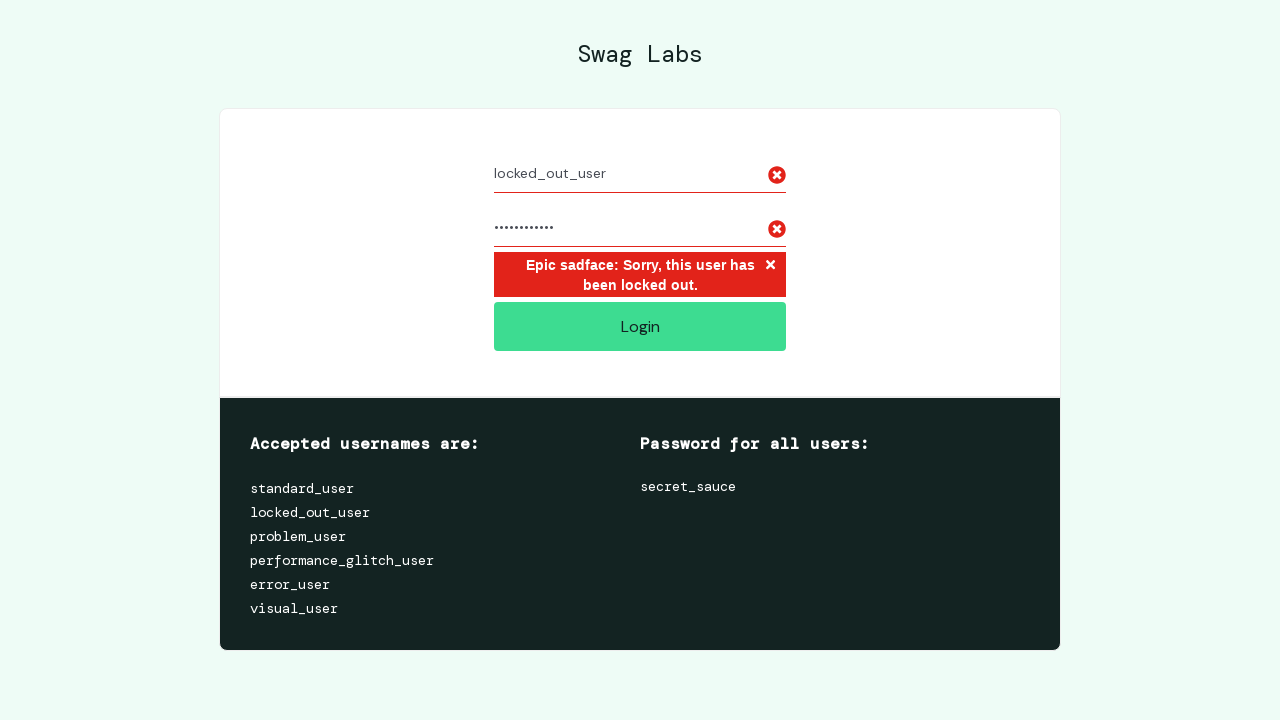

Verified locked-out user error message is displayed
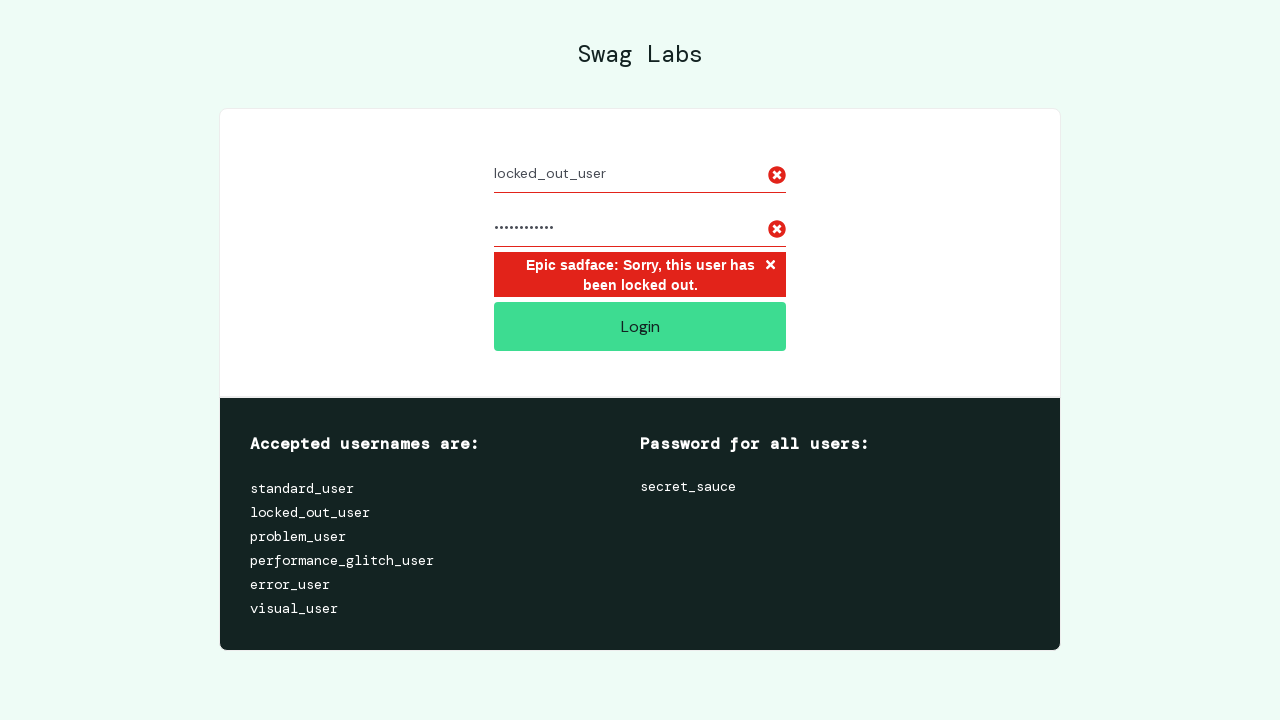

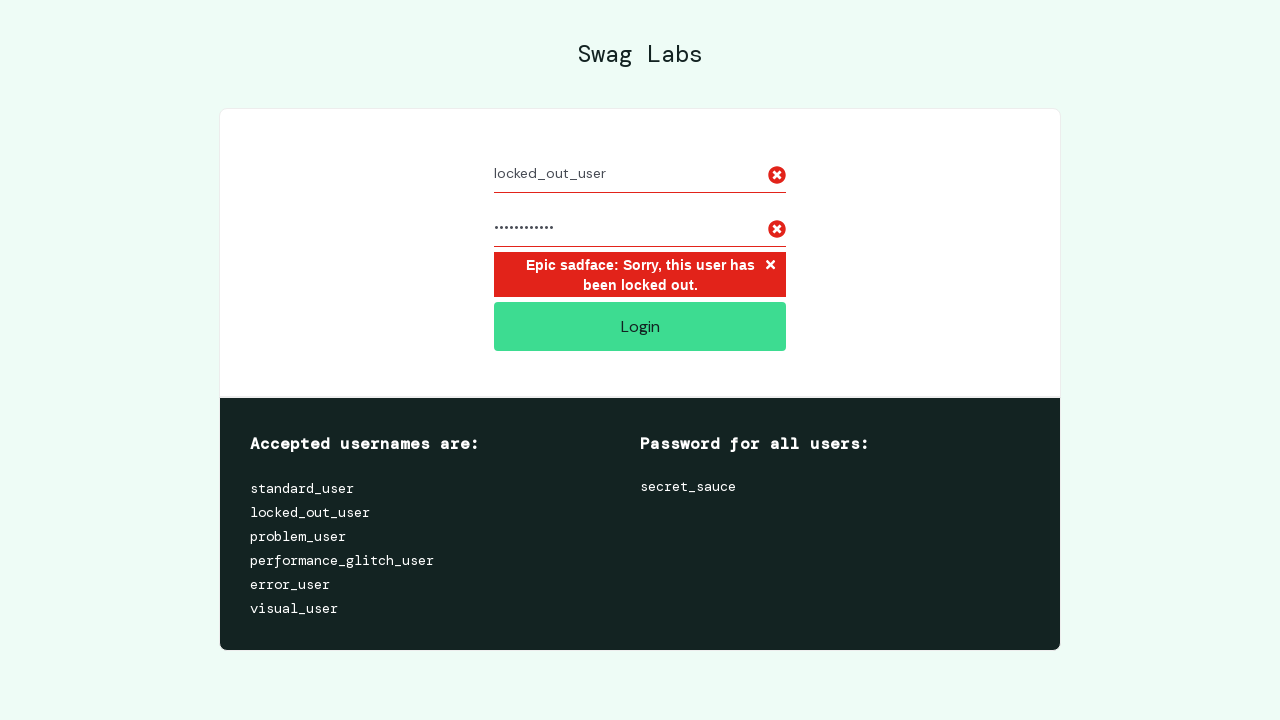